Tests file download functionality by navigating to a download page, clicking a download link, and verifying that a file was downloaded successfully to a specified directory.

Starting URL: http://the-internet.herokuapp.com/download

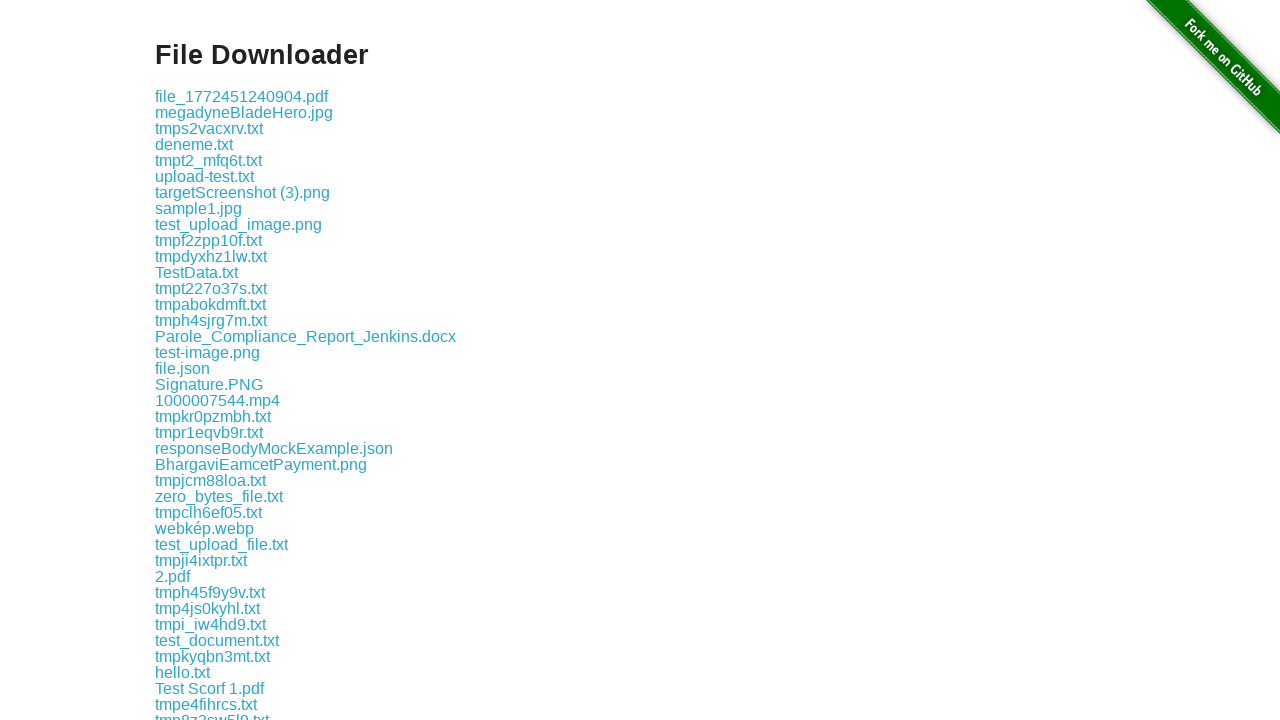

Clicked the first download link on the page at (242, 96) on .example a >> nth=0
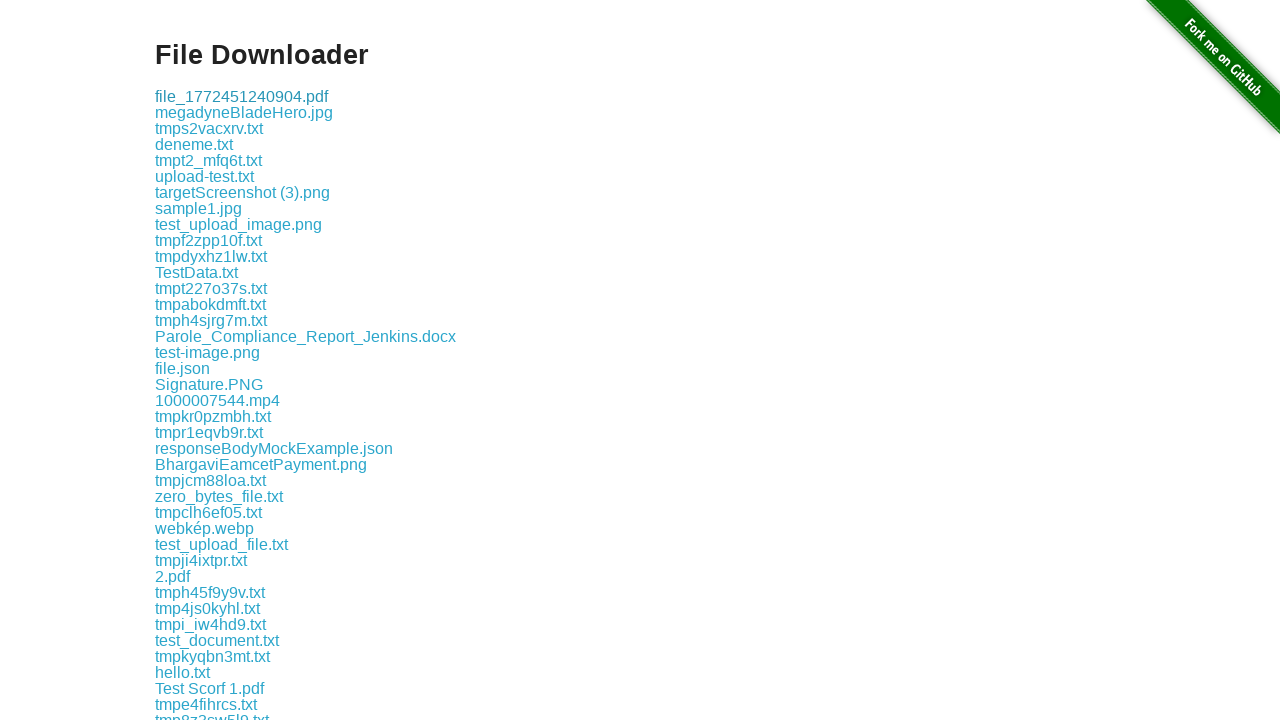

Waited 1 second for download to complete
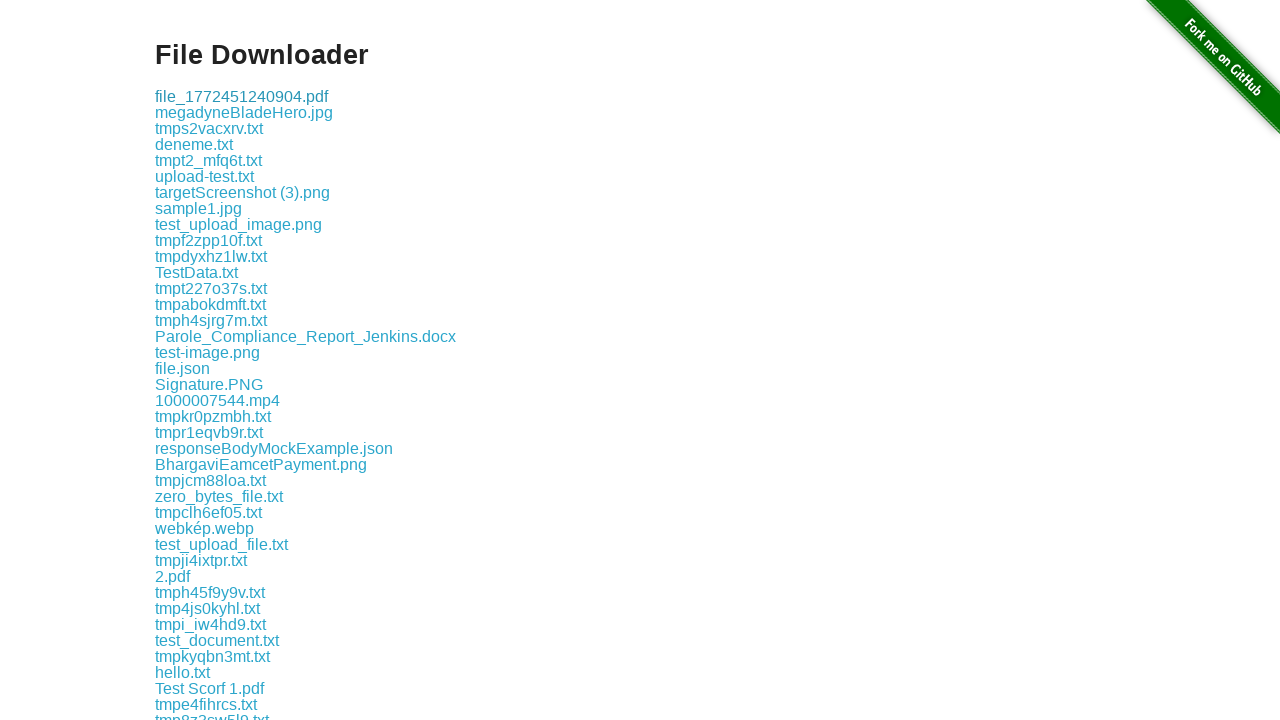

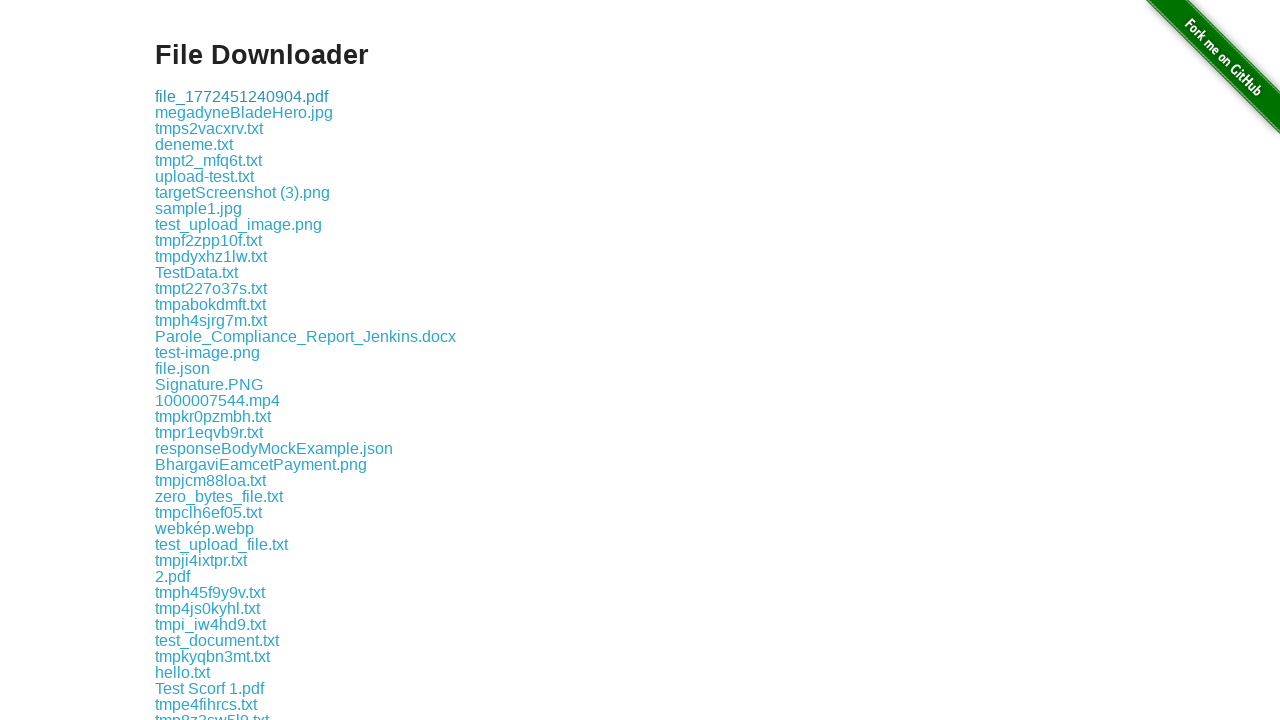